Tests the DemoQA practice form by filling out personal information including first name, last name, email, gender, mobile number, date of birth, and hobbies, then submits the form.

Starting URL: https://demoqa.com/automation-practice-form

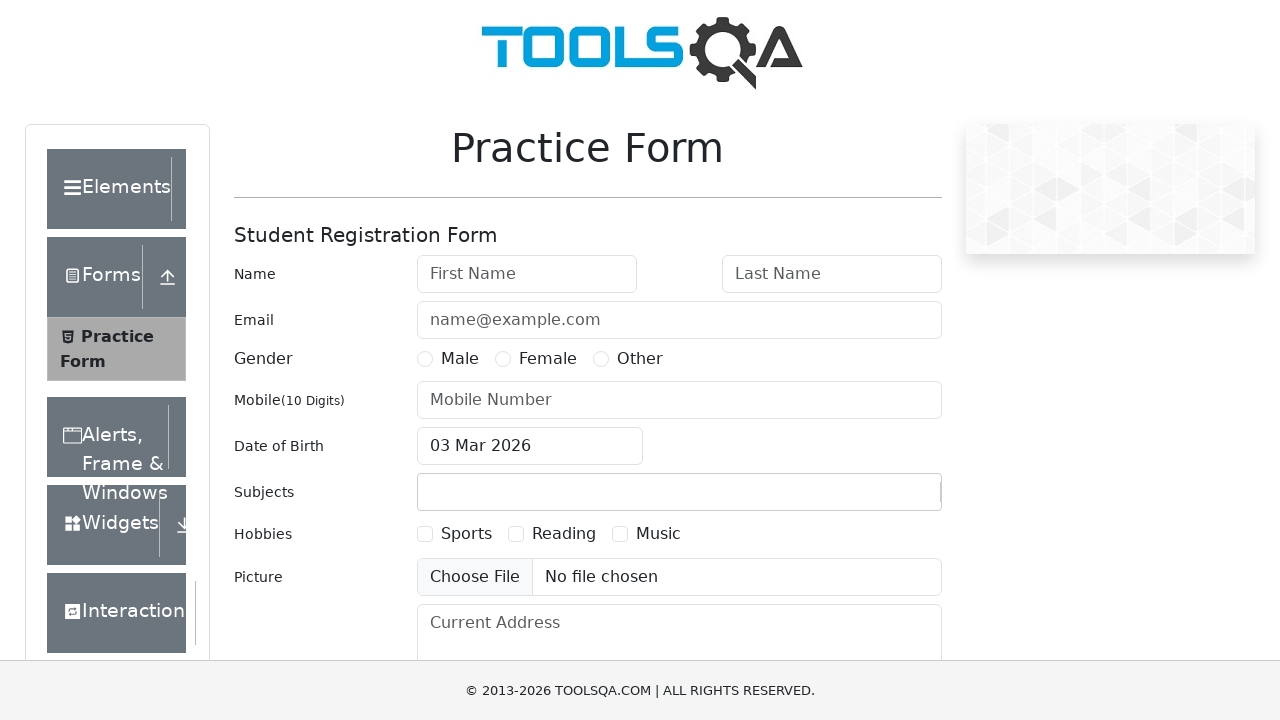

Page loaded and submit button is visible
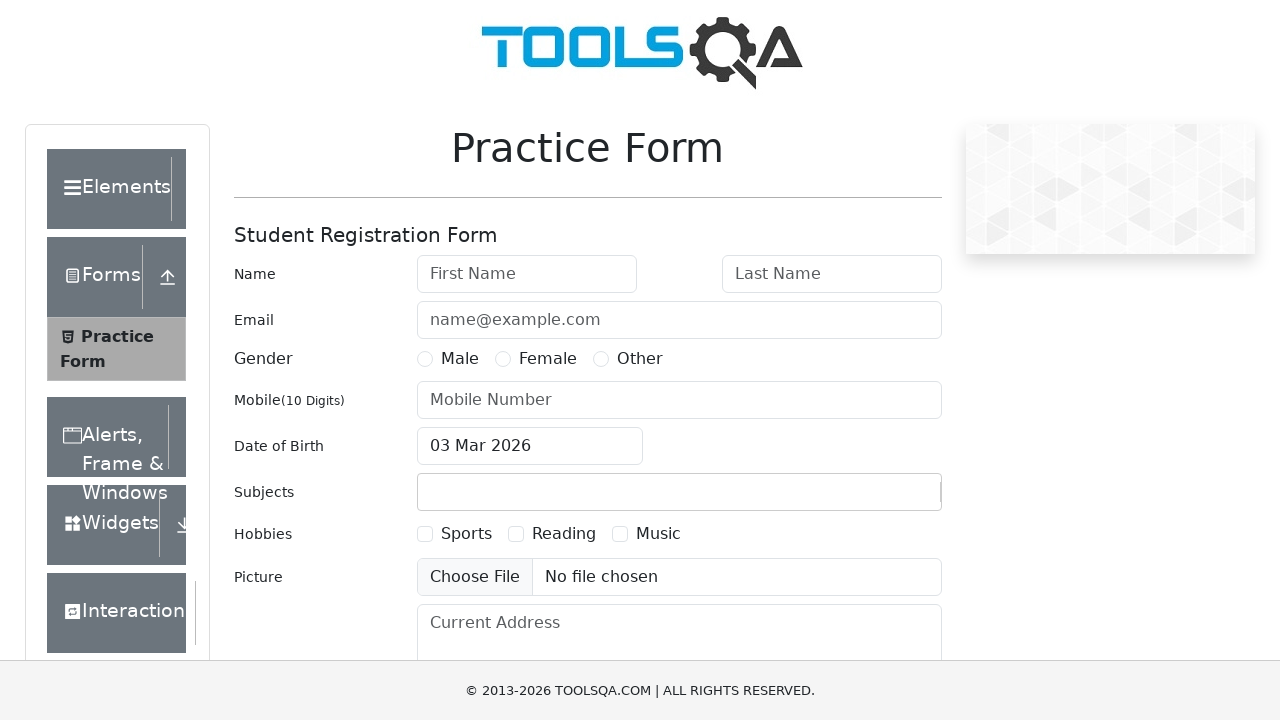

Entered first name 'Marcus' on input#firstName
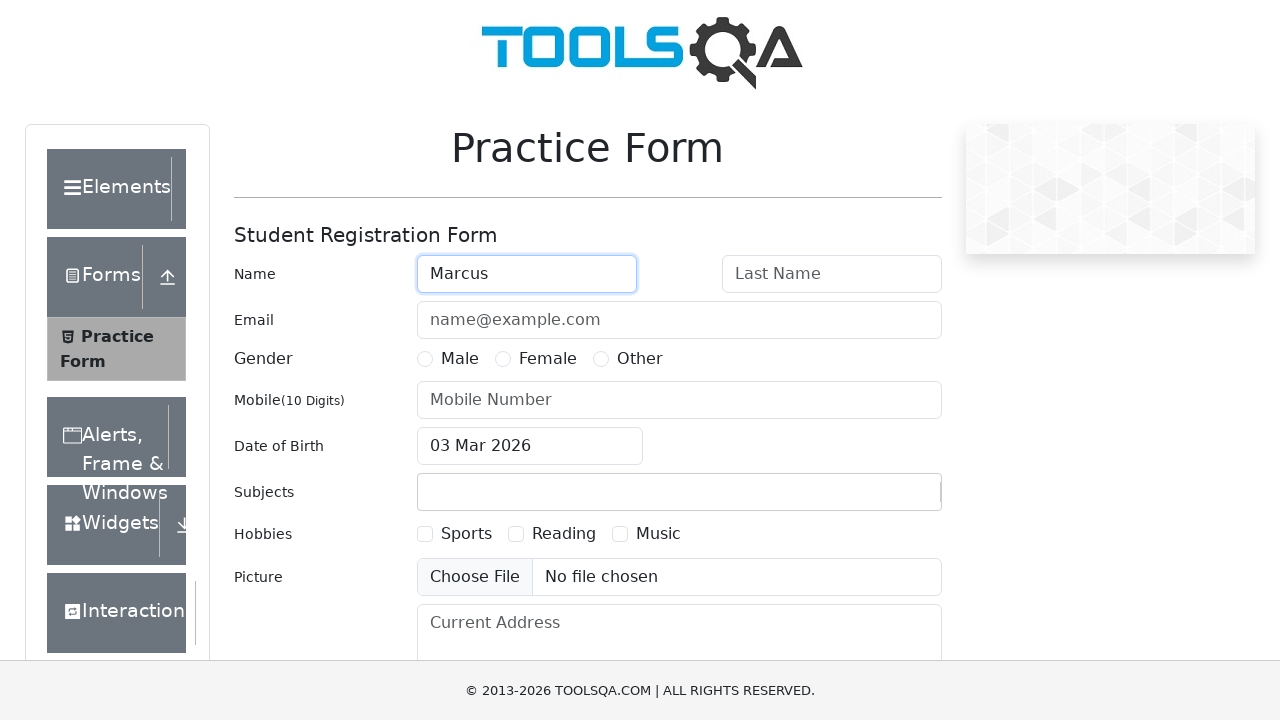

Entered last name 'Wellington' on input#lastName
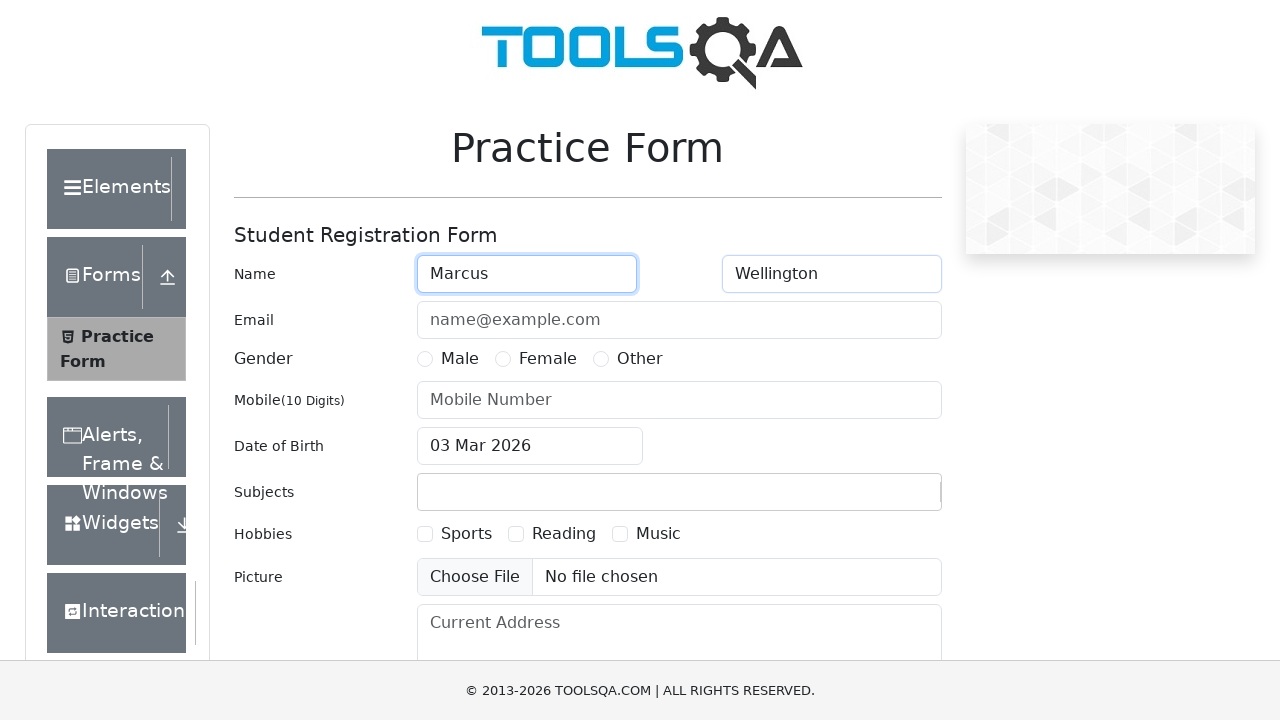

Entered email 'marcus.wellington@example.com' on input#userEmail
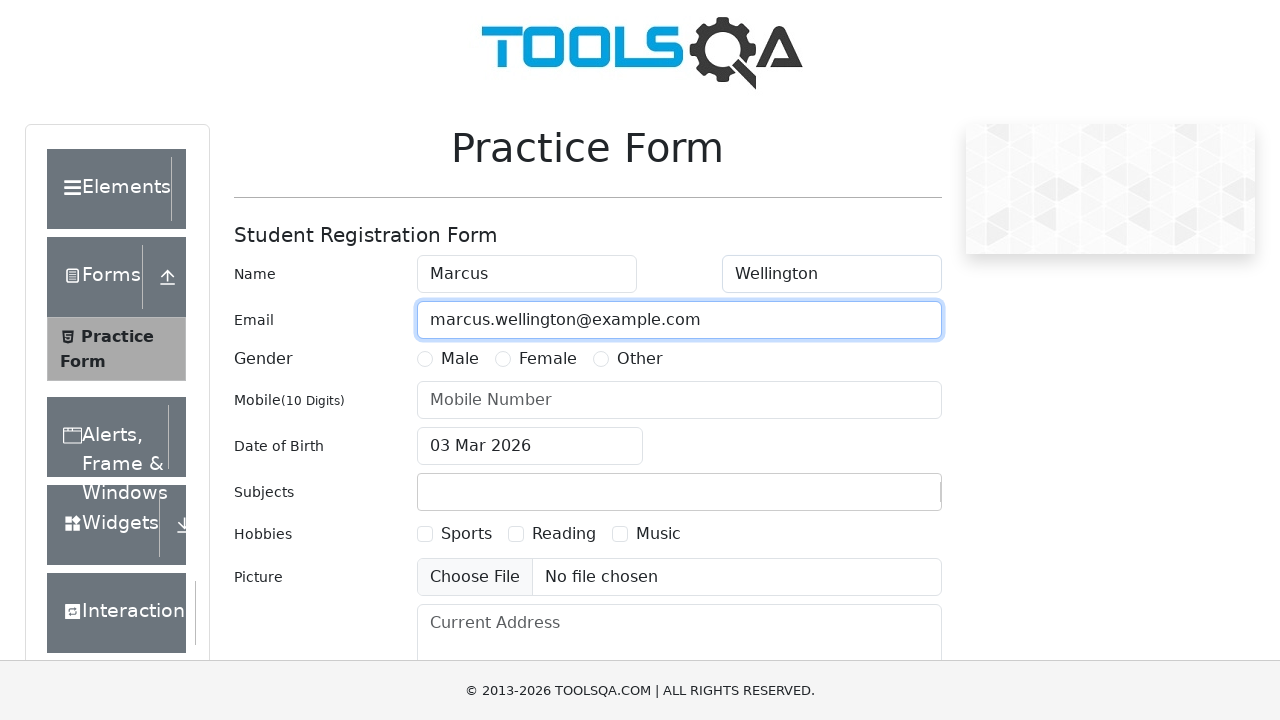

Selected gender 'Female' at (548, 359) on label:text('Female')
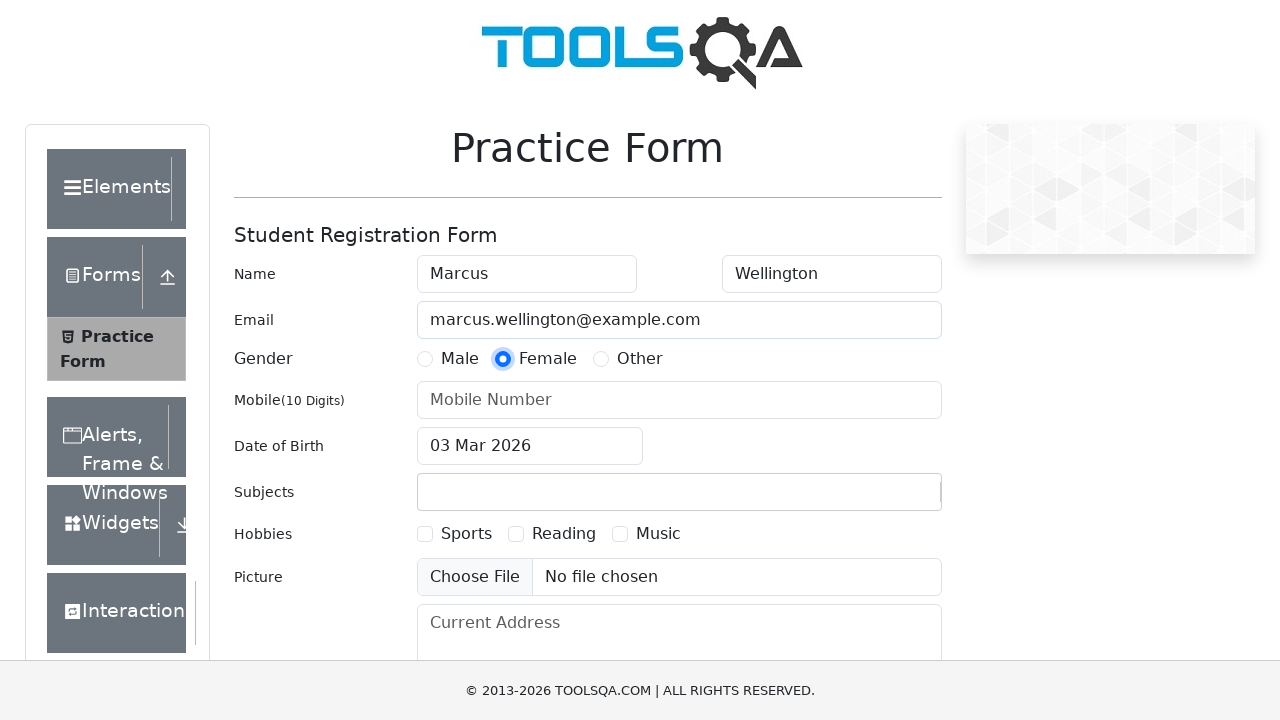

Entered mobile number '8827364519' on input#userNumber
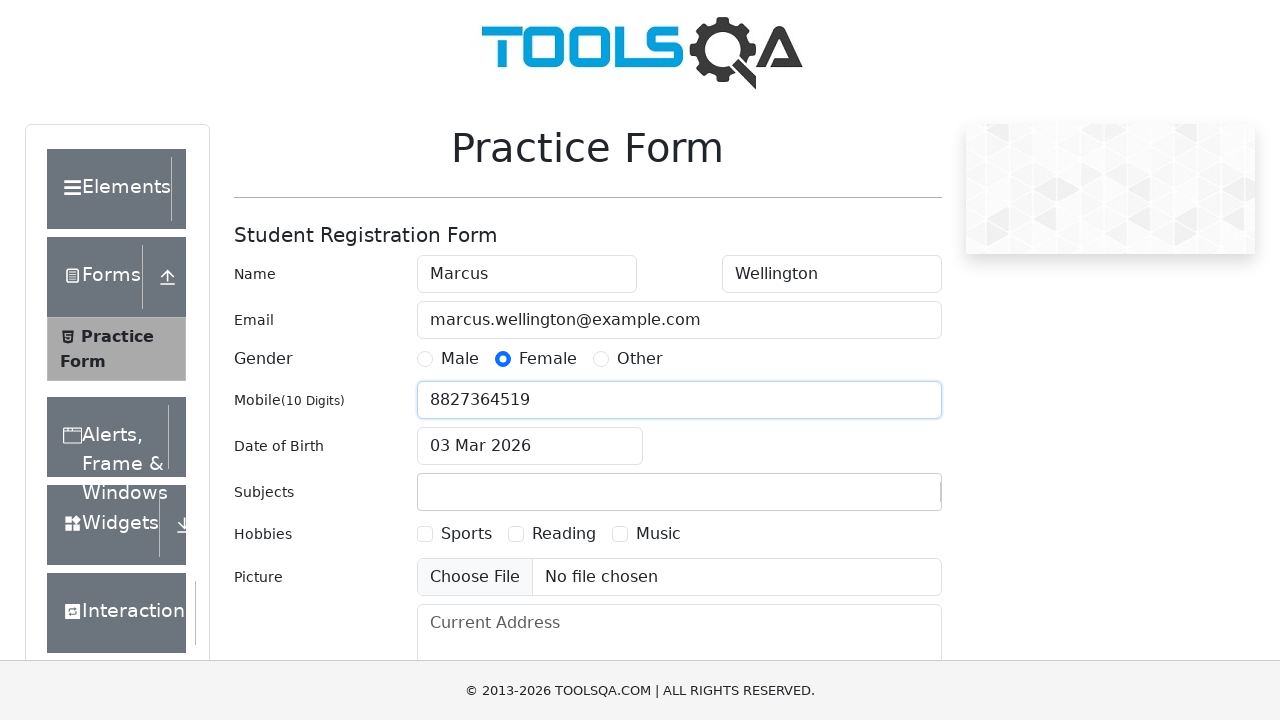

Opened date of birth picker at (530, 446) on input#dateOfBirthInput
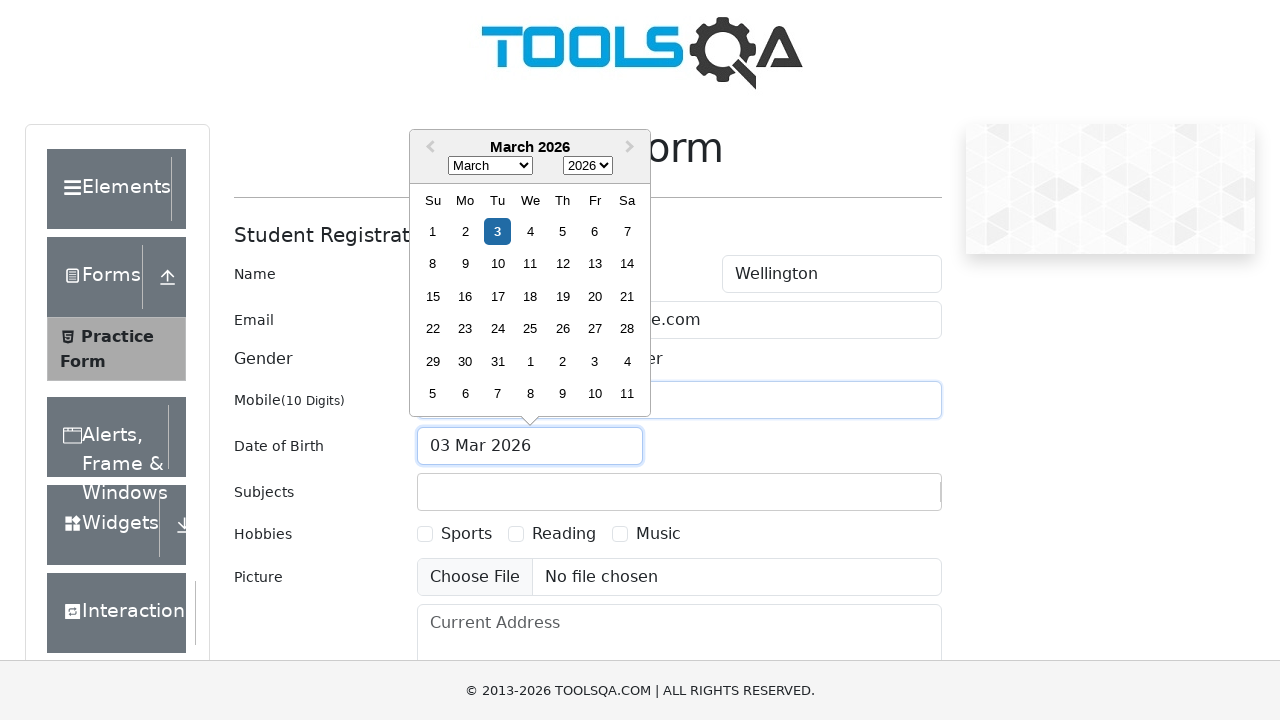

Selected year '1986' from date picker on select.react-datepicker__year-select
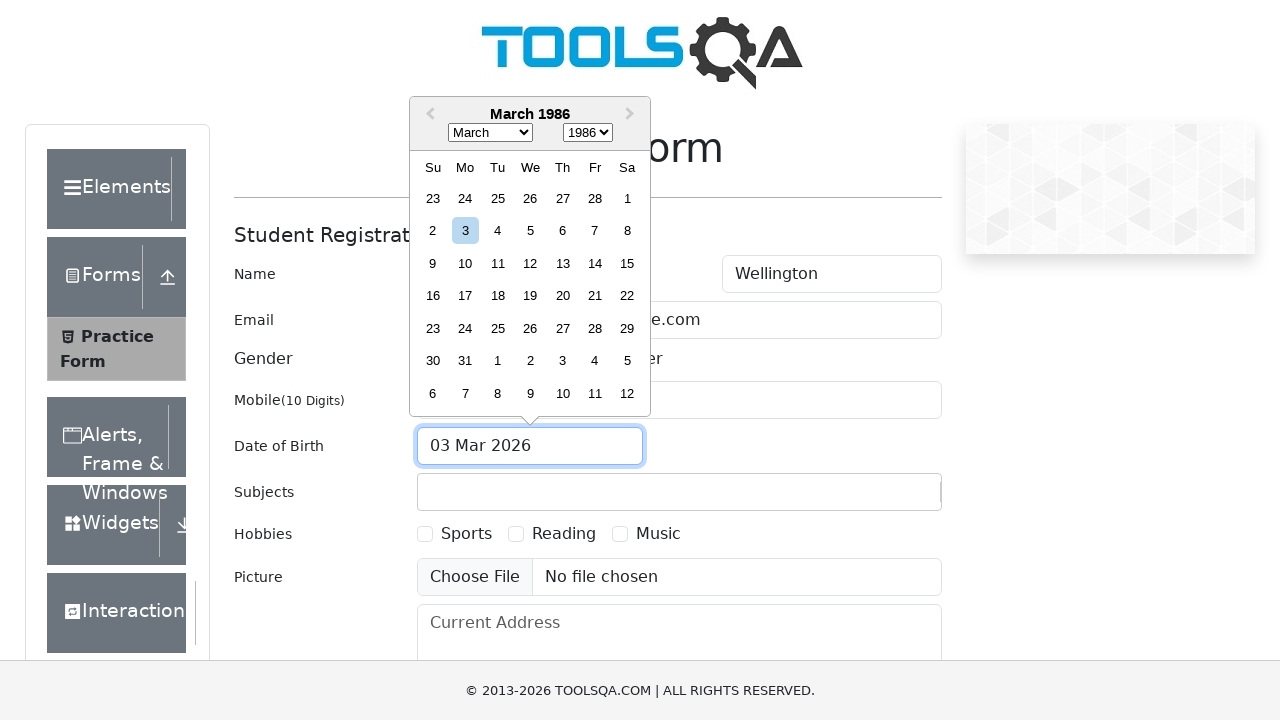

Selected month 'June' (index 5) from date picker on select.react-datepicker__month-select
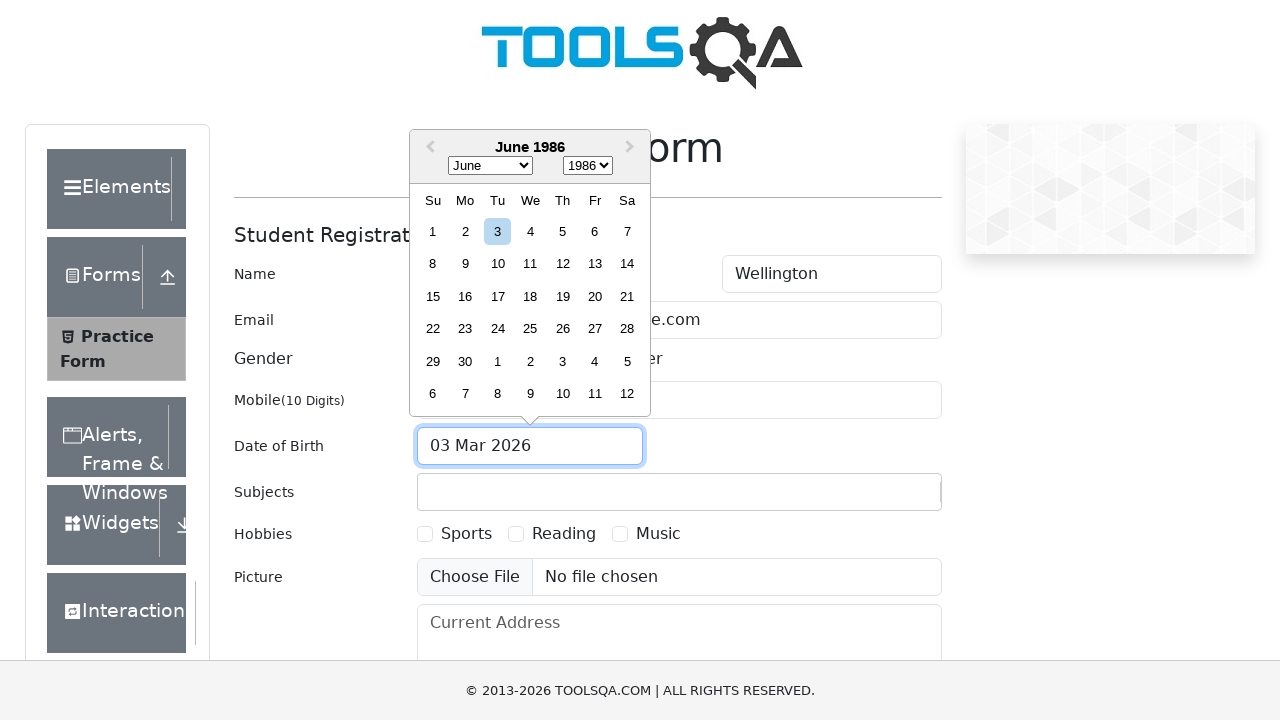

Selected day '12' from date picker at (562, 264) on div.react-datepicker__day--012:not(.react-datepicker__day--outside-month)
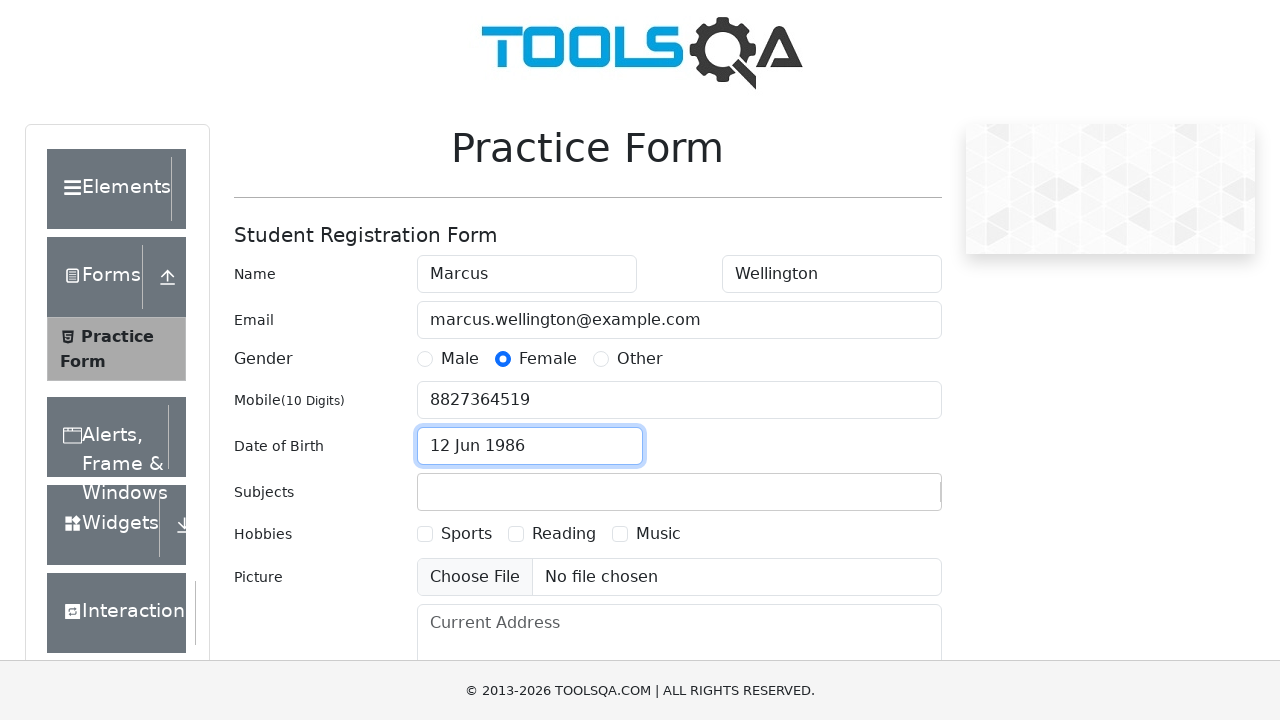

Selected hobby 'Sports' at (466, 534) on label:text('Sports')
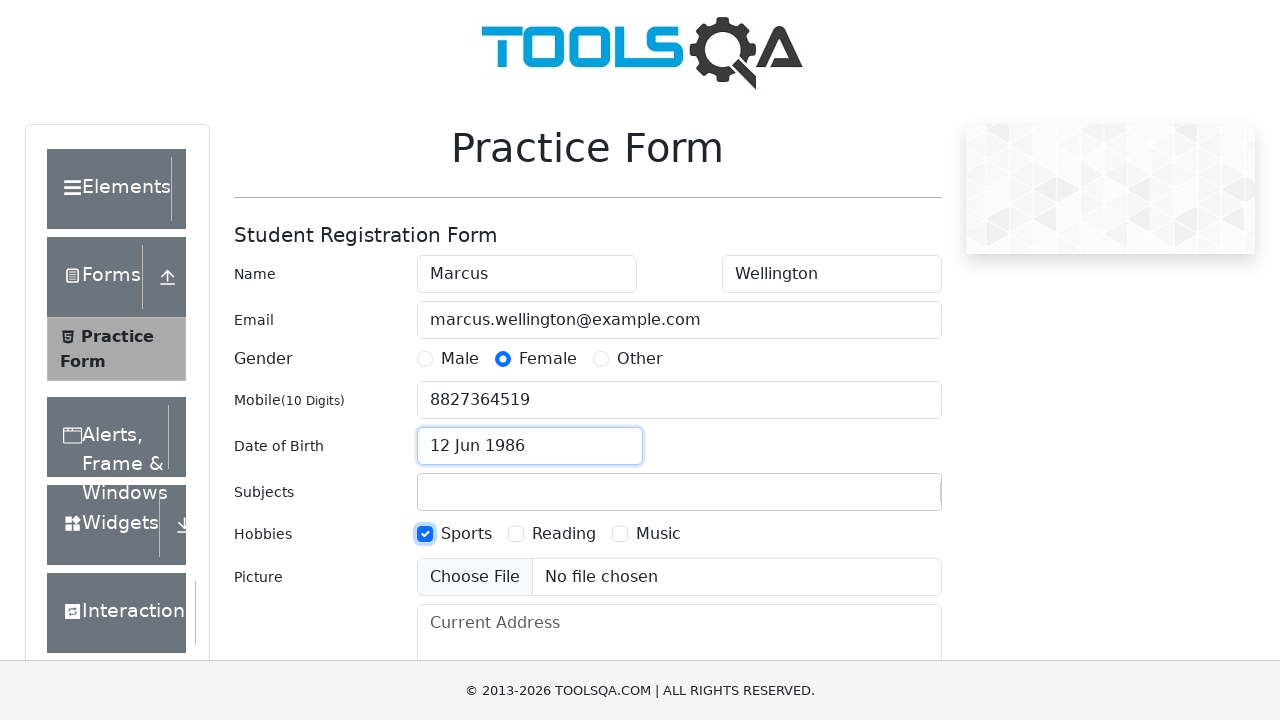

Selected hobby 'Reading' at (564, 534) on label:text('Reading')
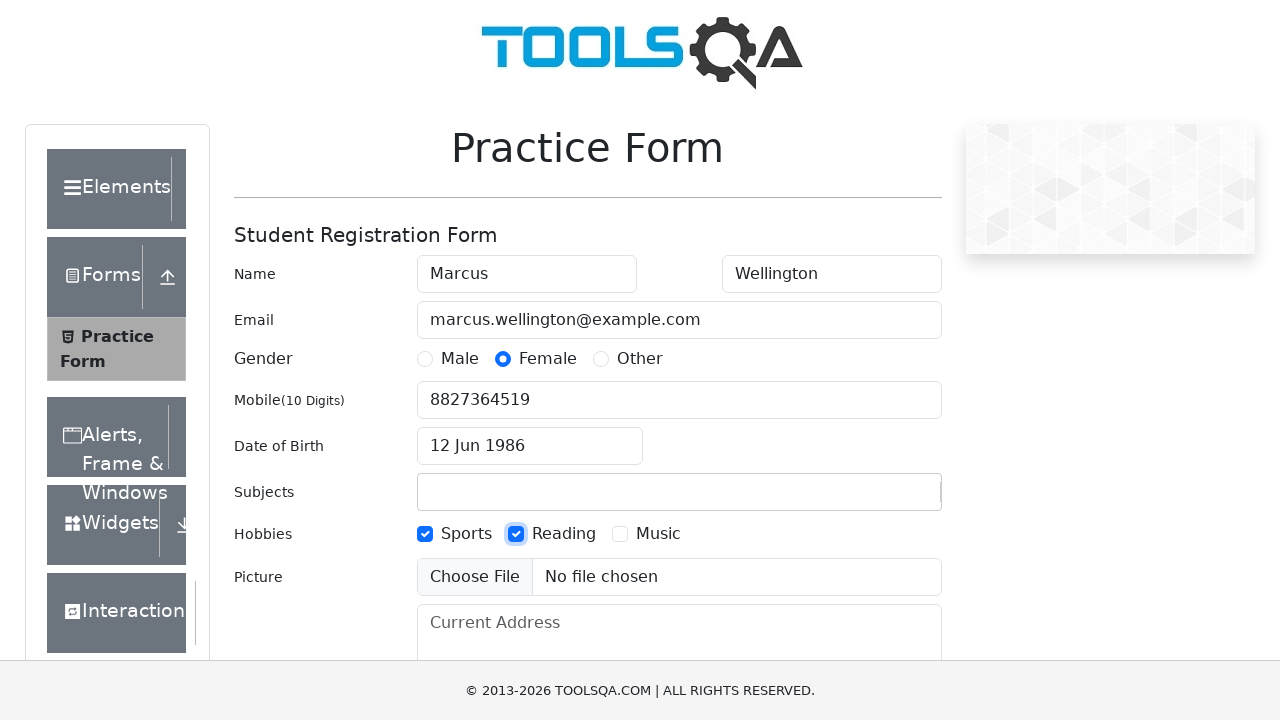

Selected hobby 'Music' at (658, 534) on label:text('Music')
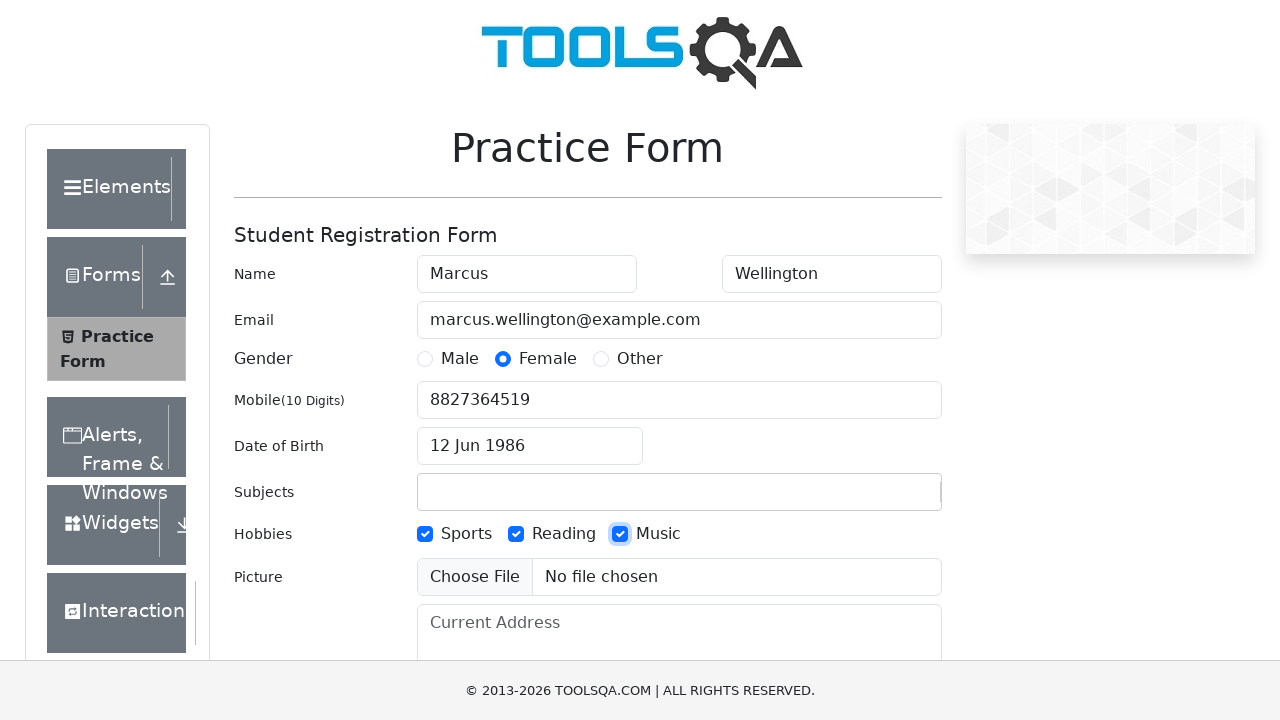

Submitted the practice form at (885, 499) on button#submit
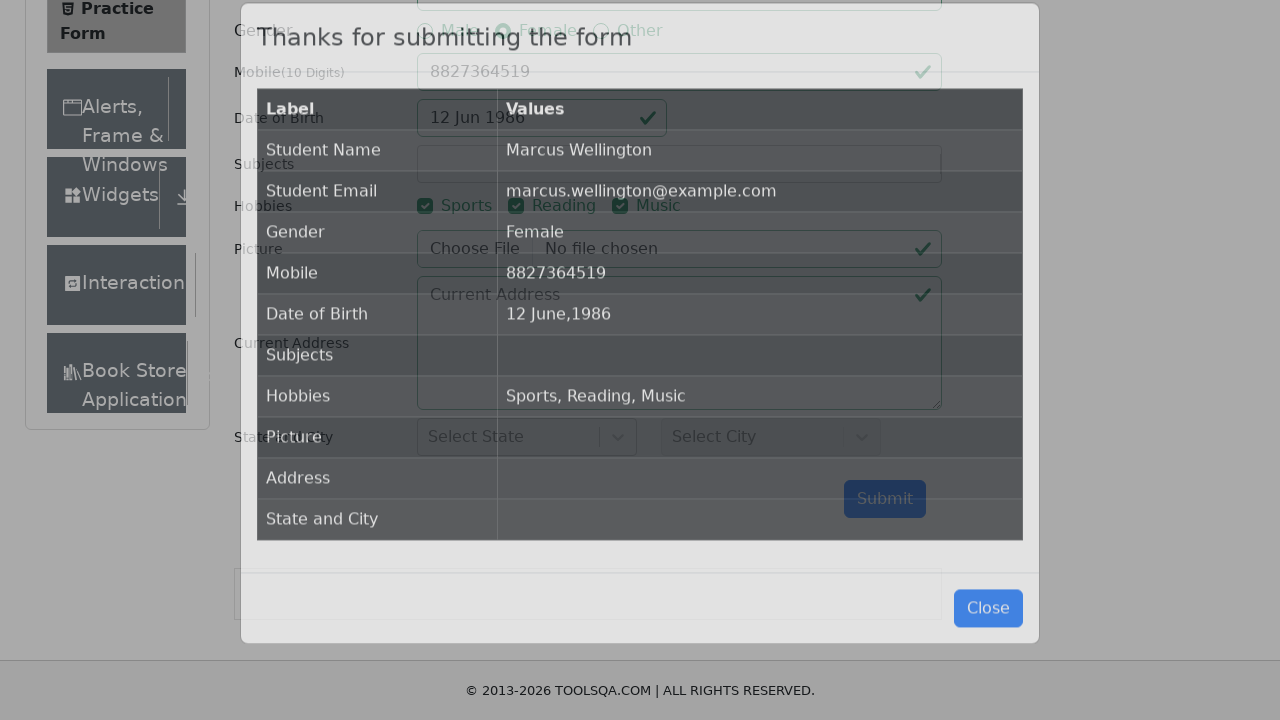

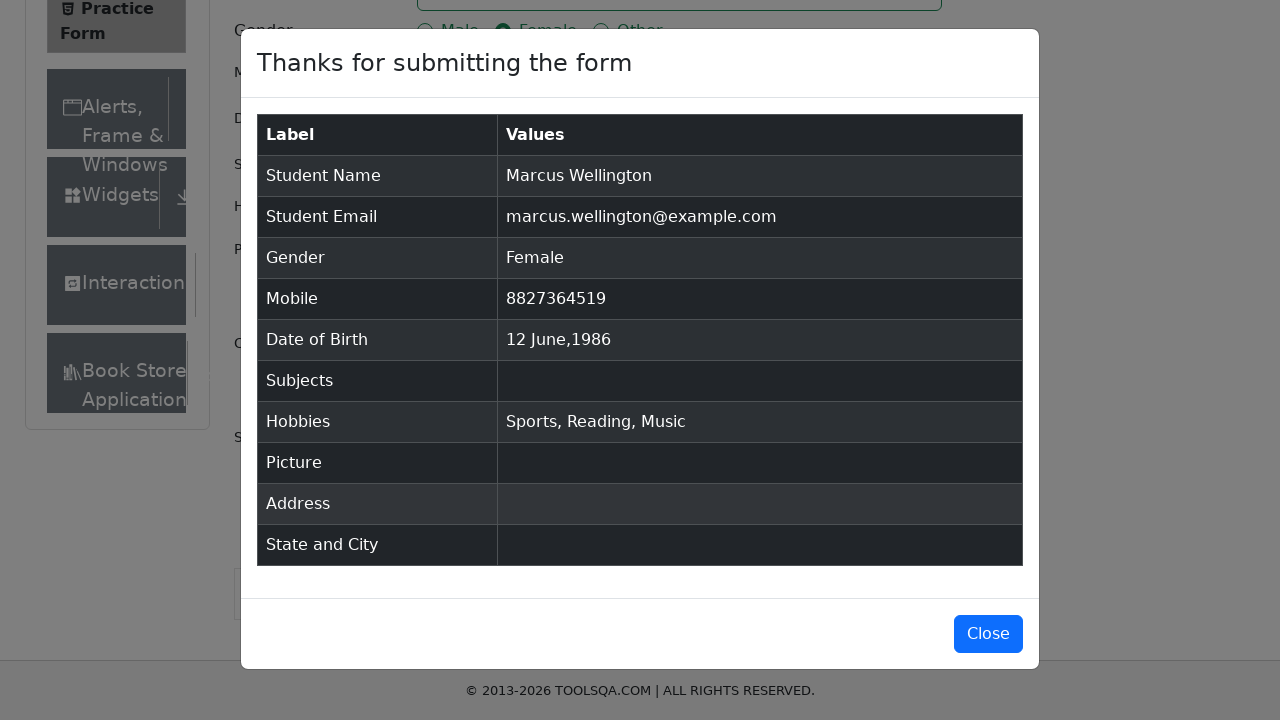